Tests that clicking the Top Lists footer link loads a page with top rated language information displayed in a table.

Starting URL: https://www.99-bottles-of-beer.net/

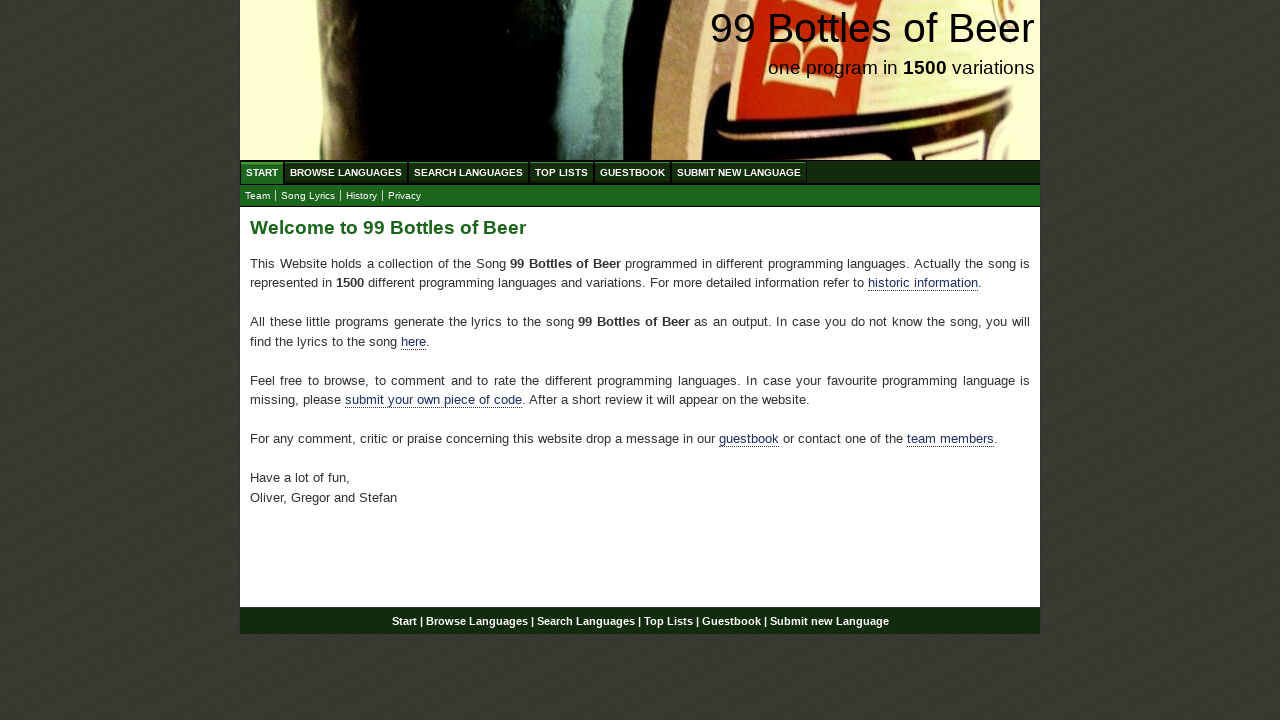

Clicked Top Lists link in footer at (668, 621) on xpath=//div[@id='footer']/p/a[@href='/toplist.html']
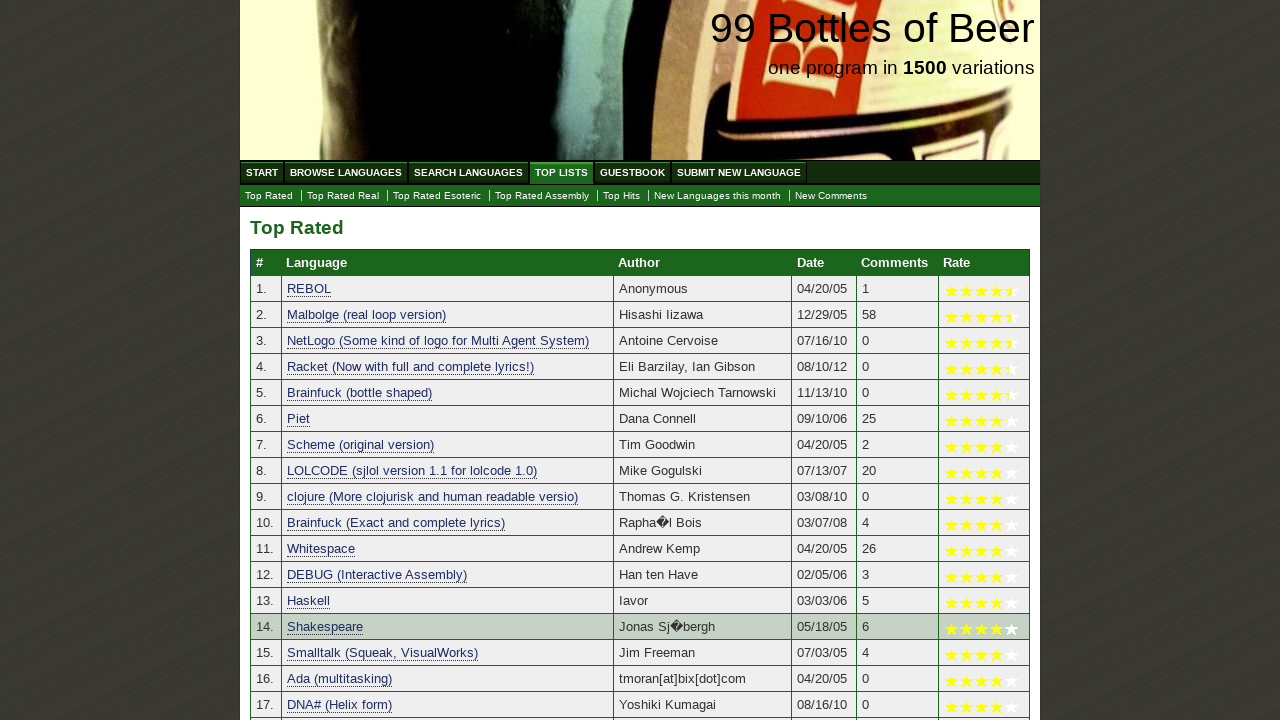

Top rated languages table loaded with data
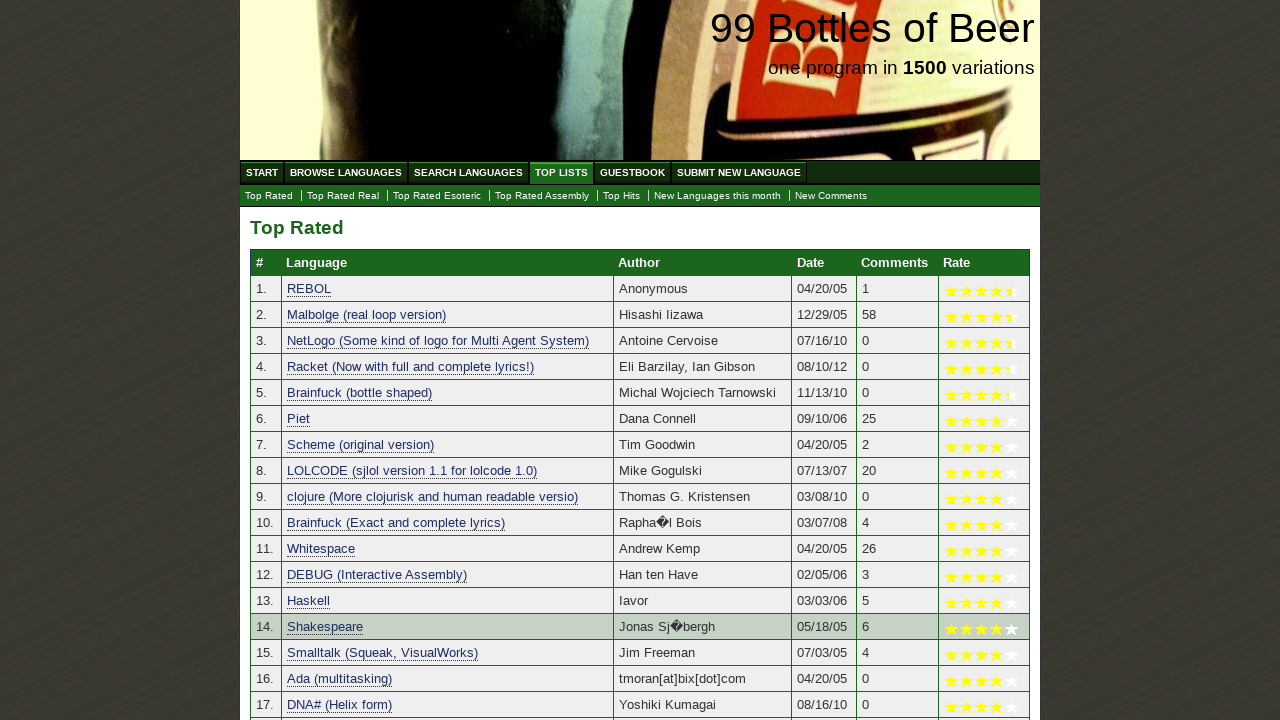

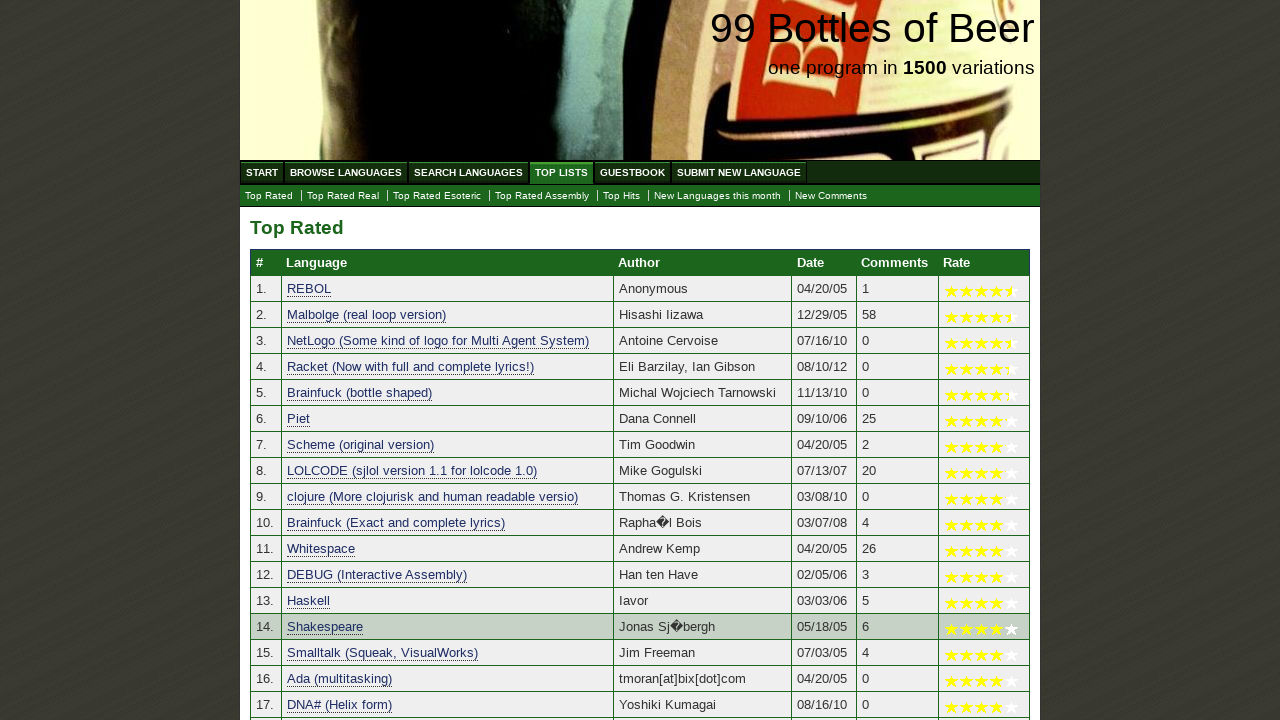